Tests the alerts functionality on demoqa.com by navigating to the Alerts section, clicking the confirm button alert, and verifying the alert interaction works correctly.

Starting URL: https://demoqa.com/elements

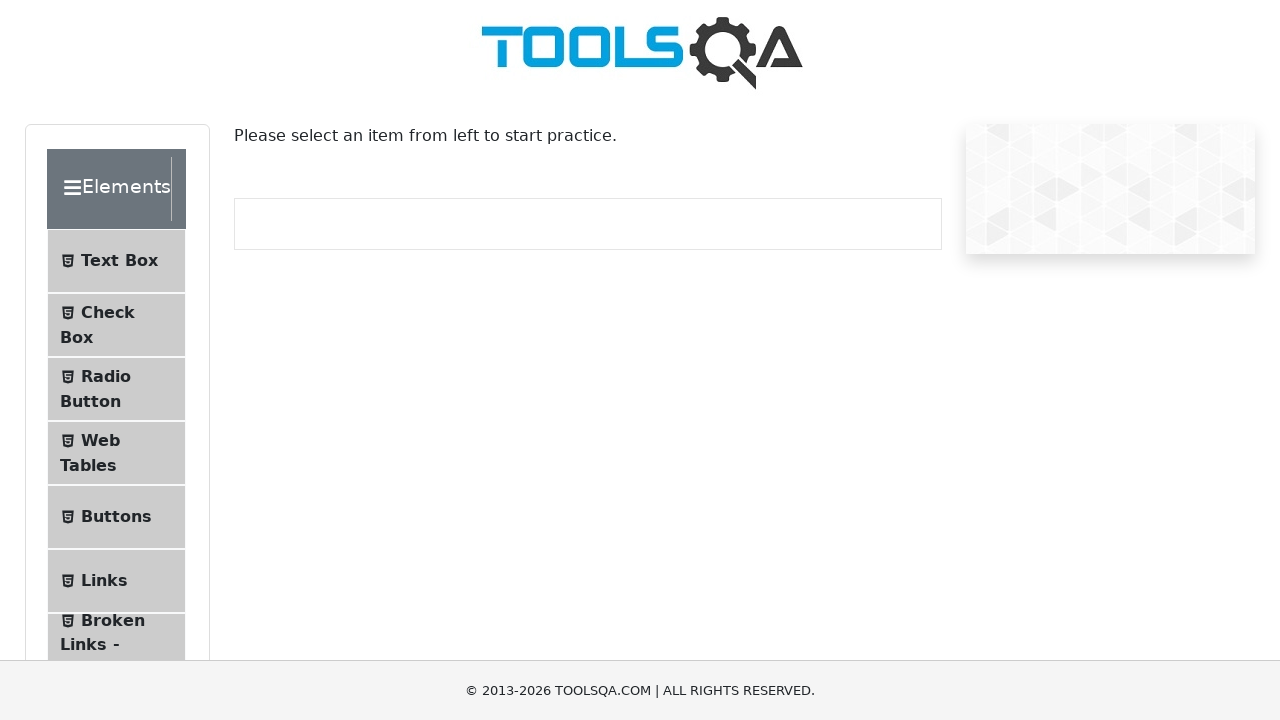

Cleared browser cookies
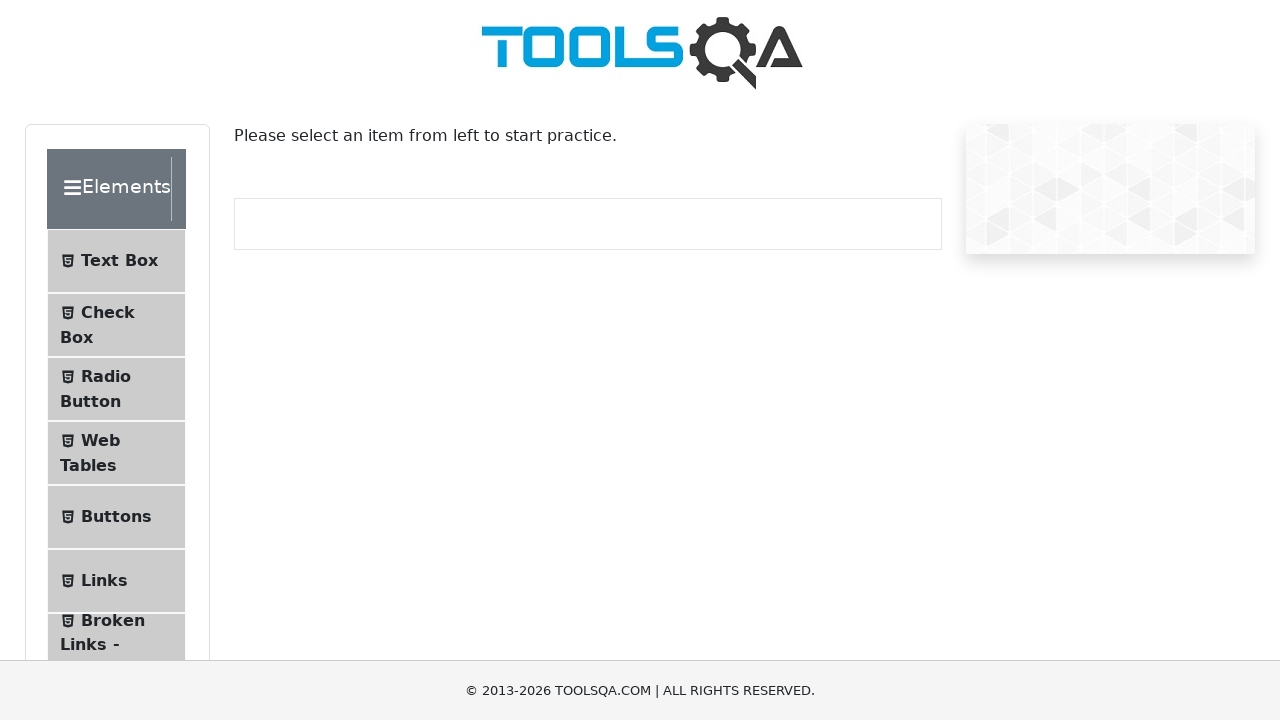

Located 'Alerts, Frame & Windows' section
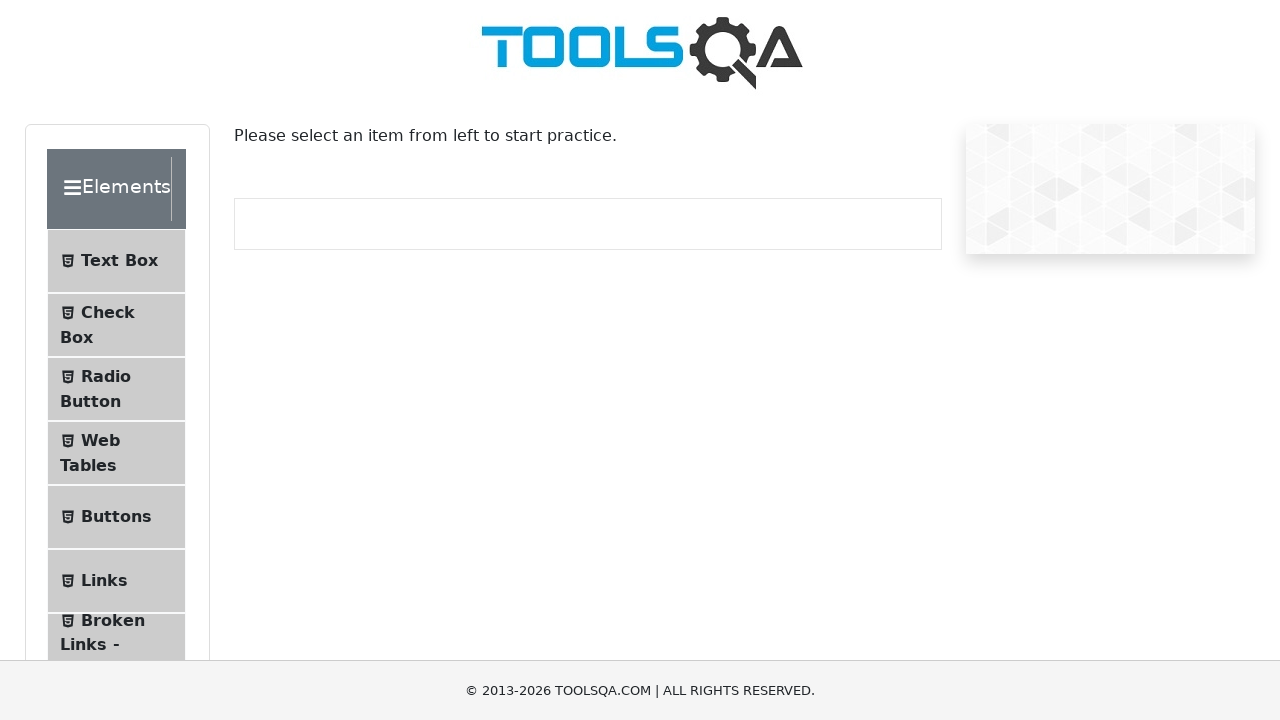

Scrolled 'Alerts, Frame & Windows' section into view
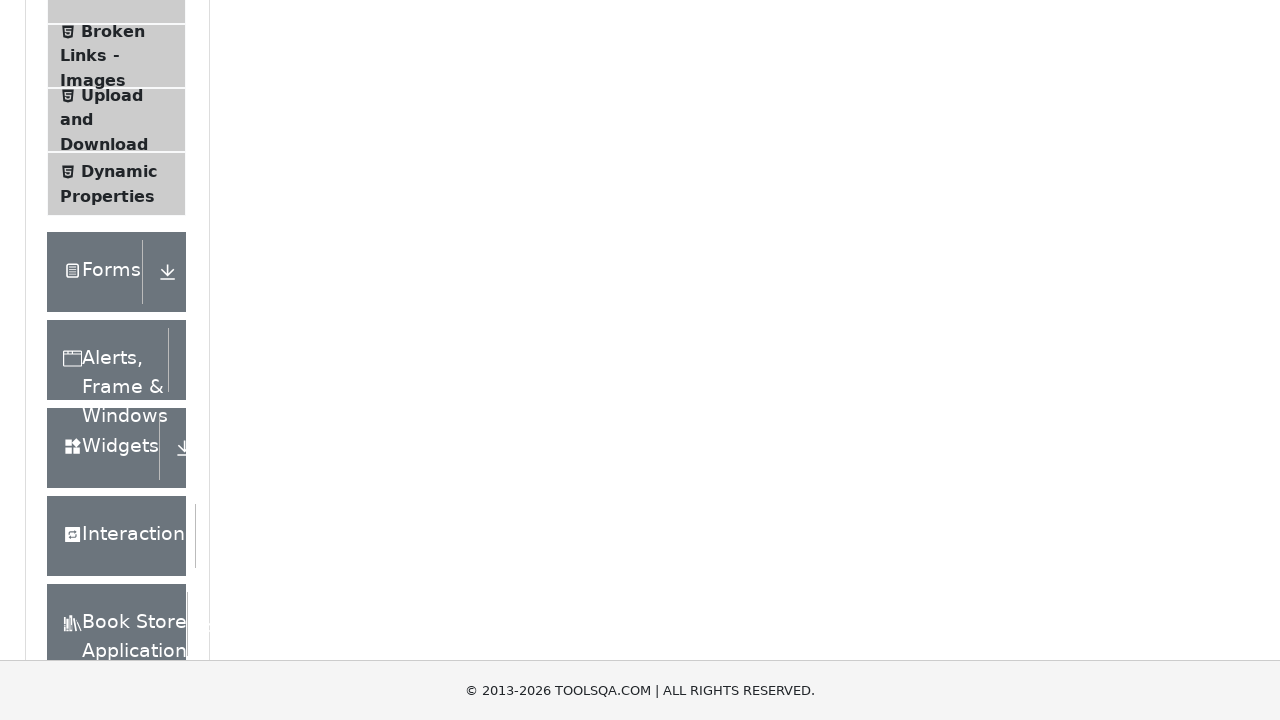

Clicked on 'Alerts, Frame & Windows' section at (107, 360) on xpath=//div[text()='Alerts, Frame & Windows']
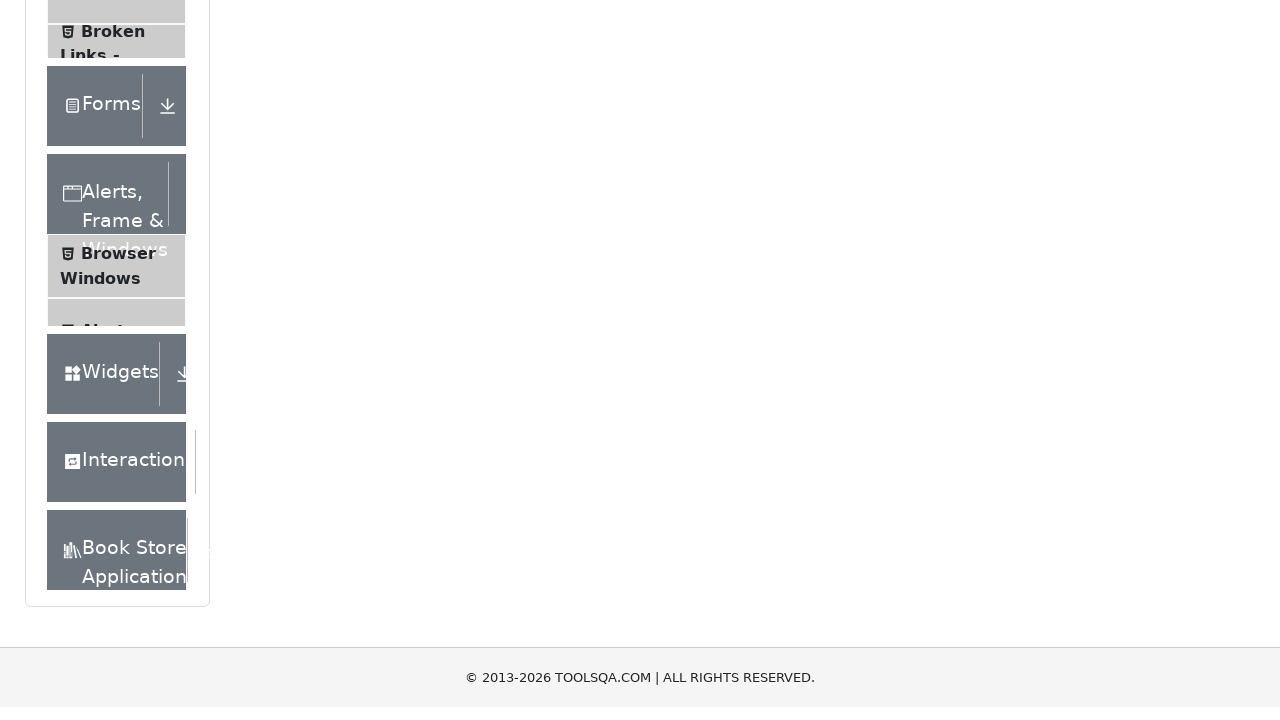

Located 'Alerts' menu item
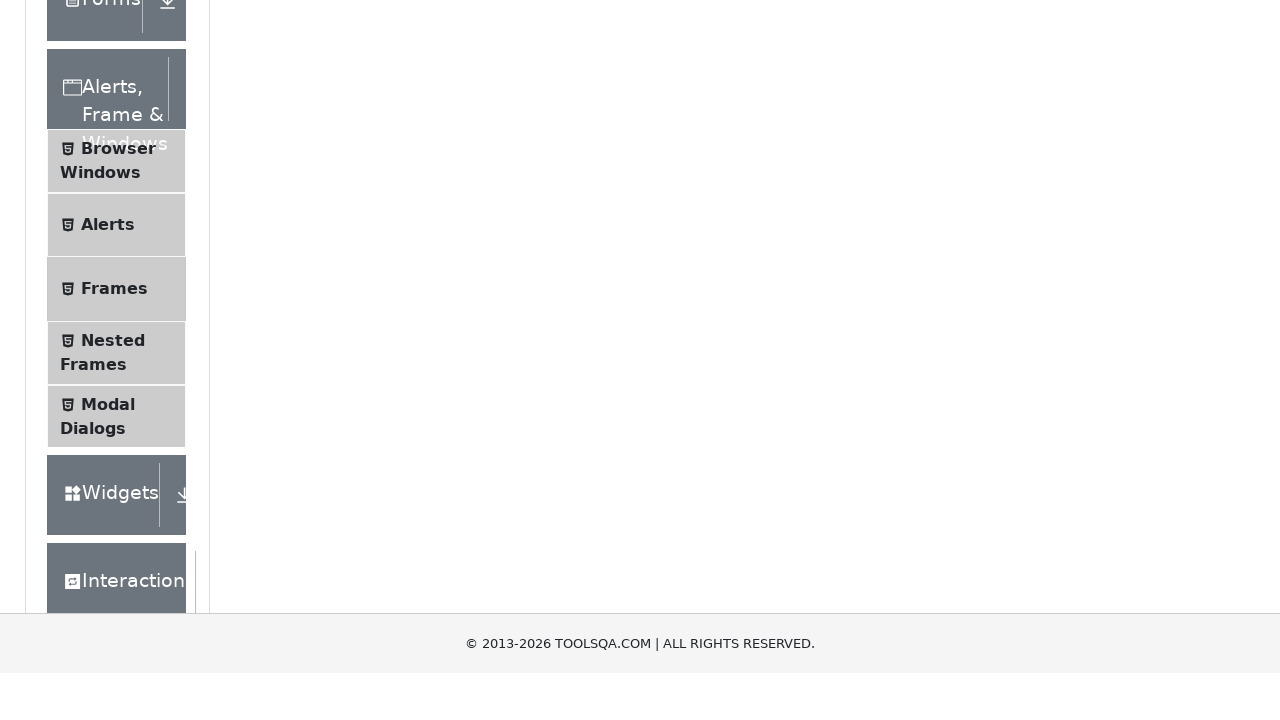

Scrolled 'Alerts' menu item into view
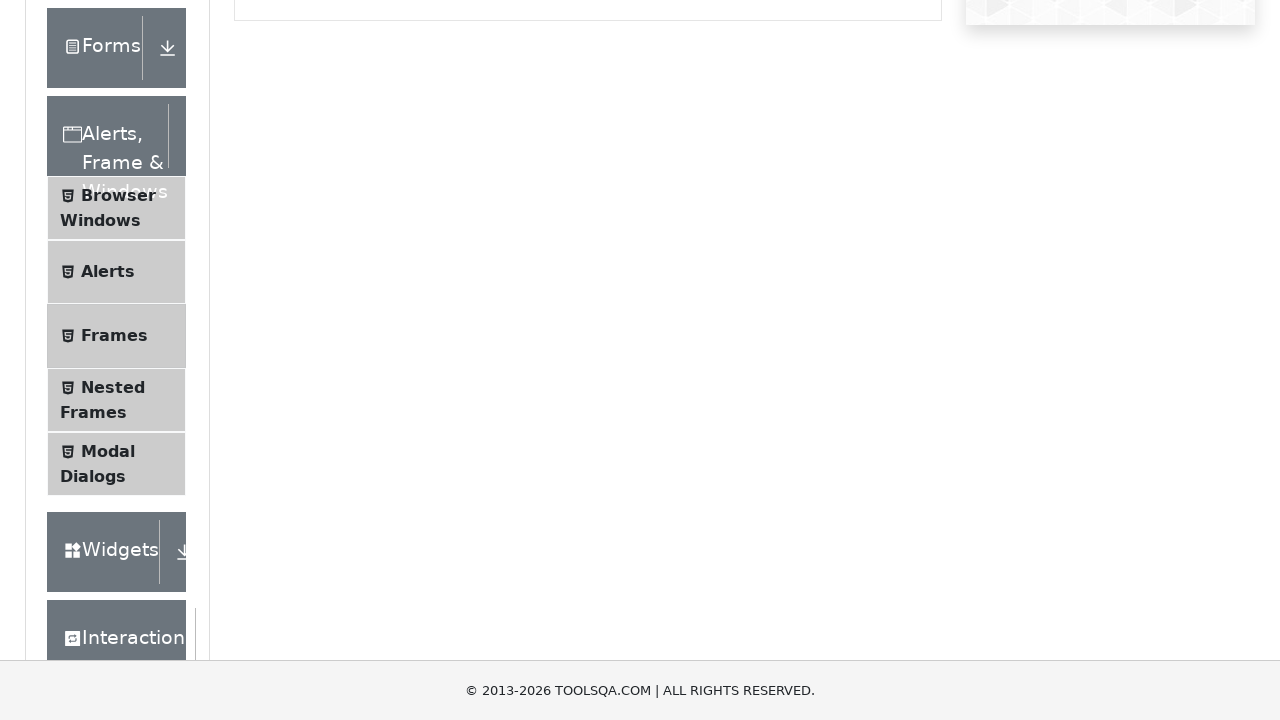

Clicked on 'Alerts' menu item to navigate to Alerts page at (108, 272) on xpath=//span[text()='Alerts']
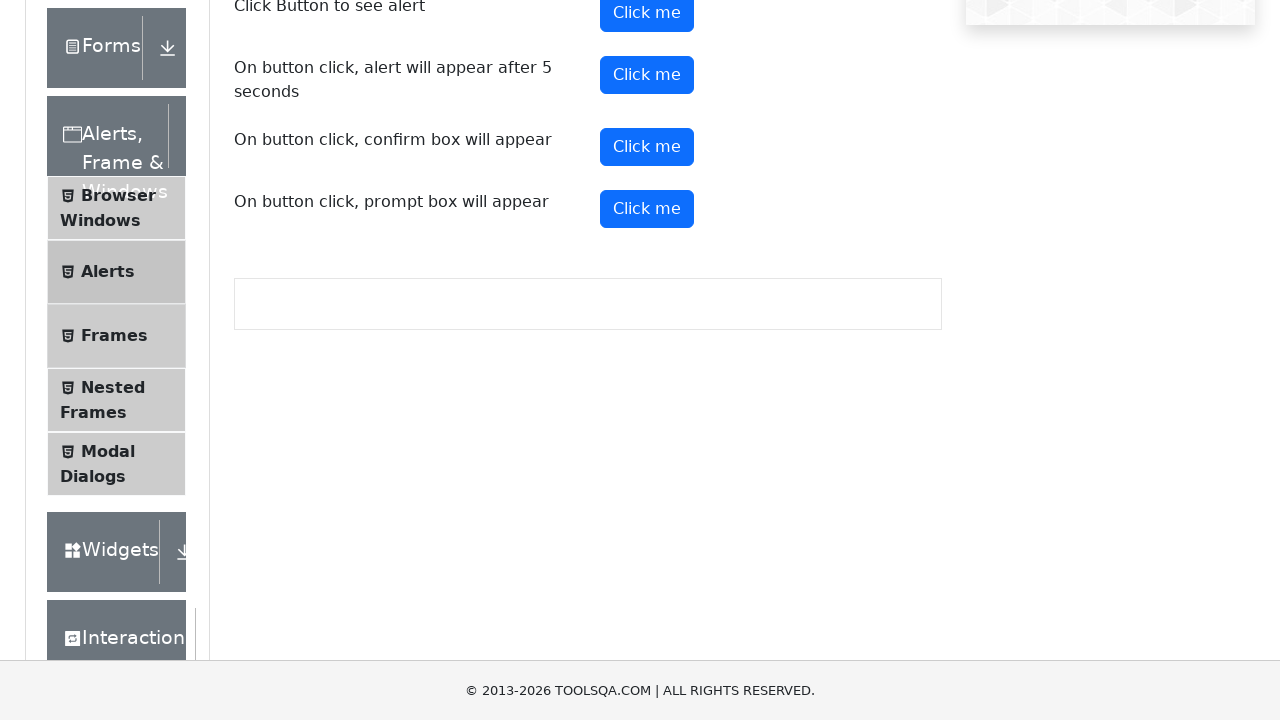

Clicked the confirm button alert at (647, 147) on xpath=//button[@id='confirmButton']
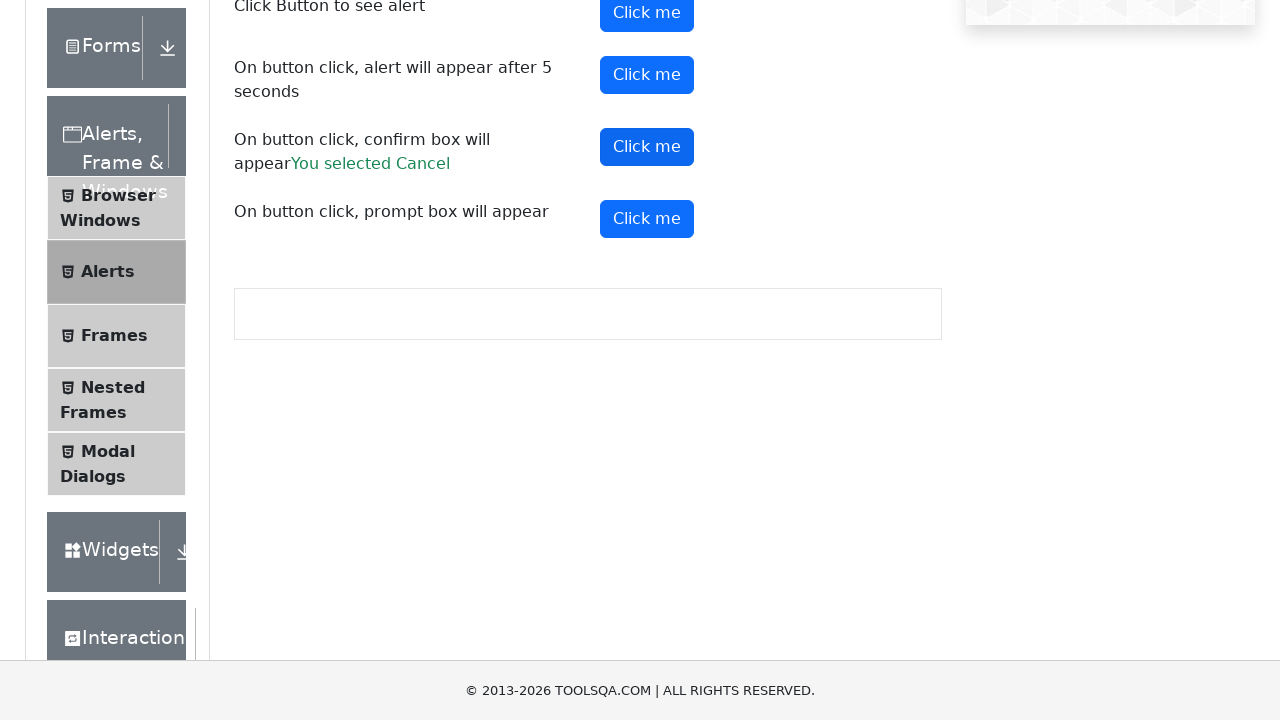

Set up dialog handler to accept confirm alert
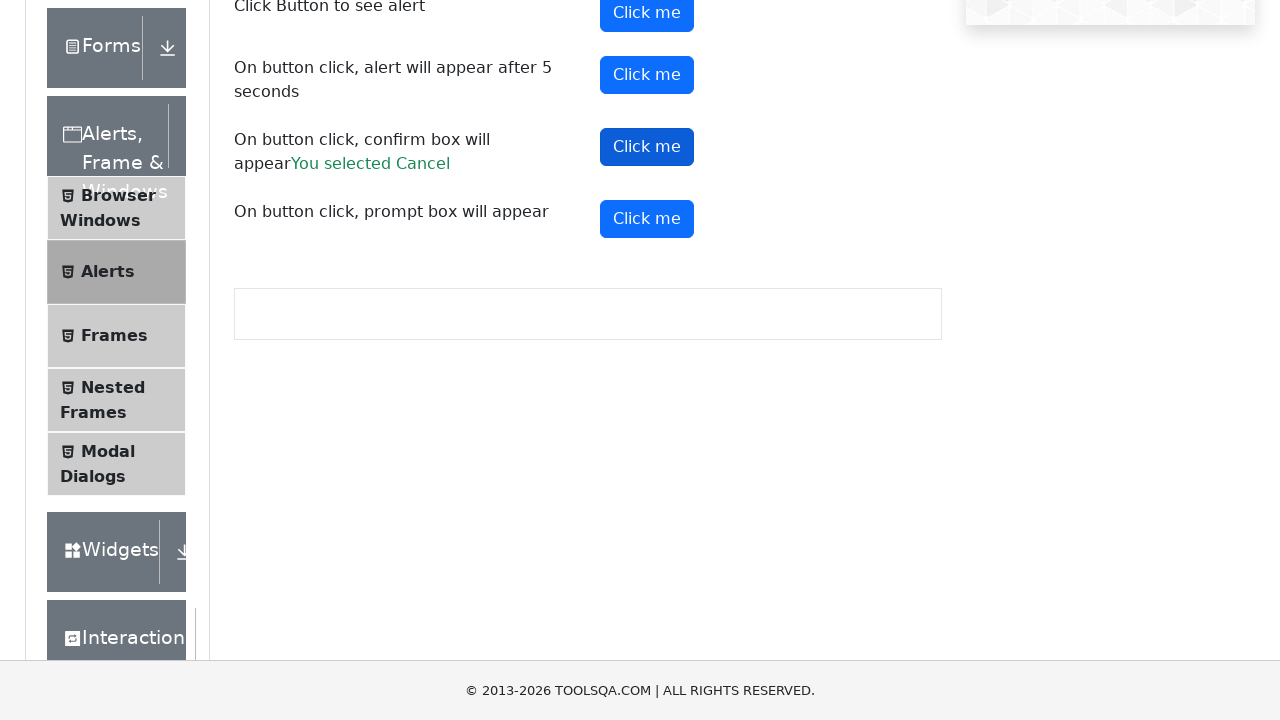

Waited for confirm result text to appear
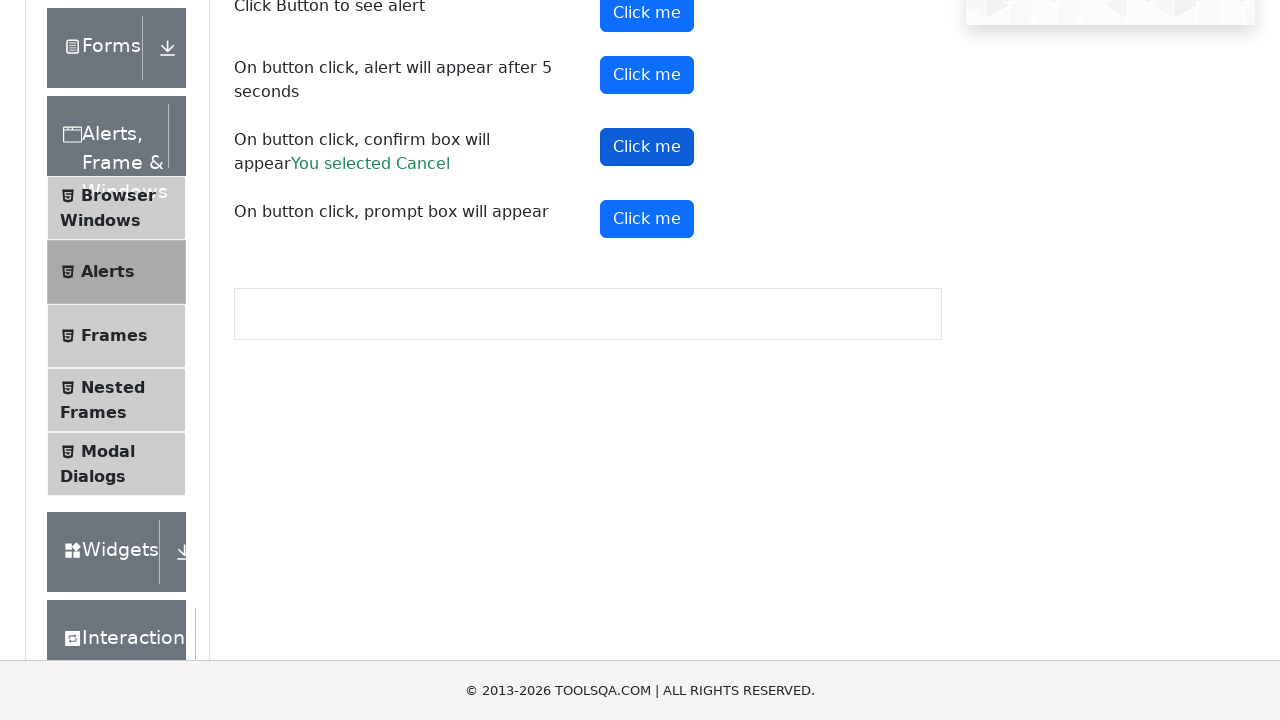

Extracted confirm result text: You selected Cancel
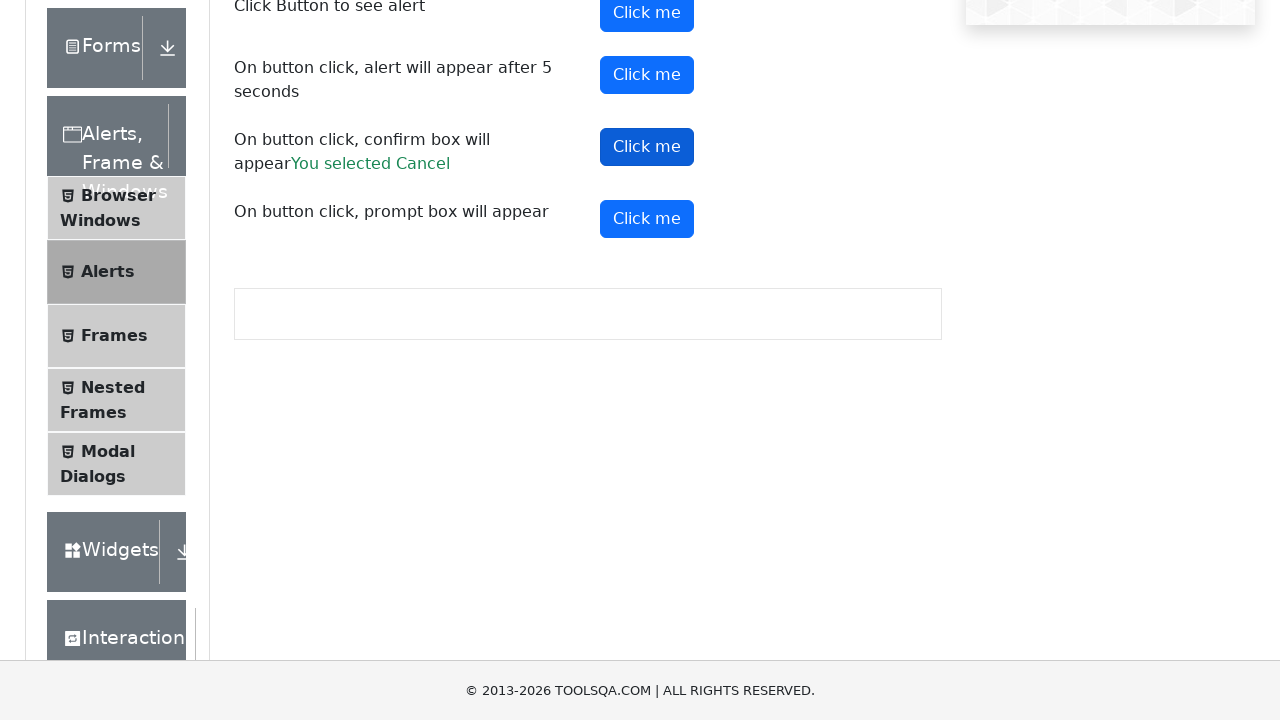

Printed confirm result to console
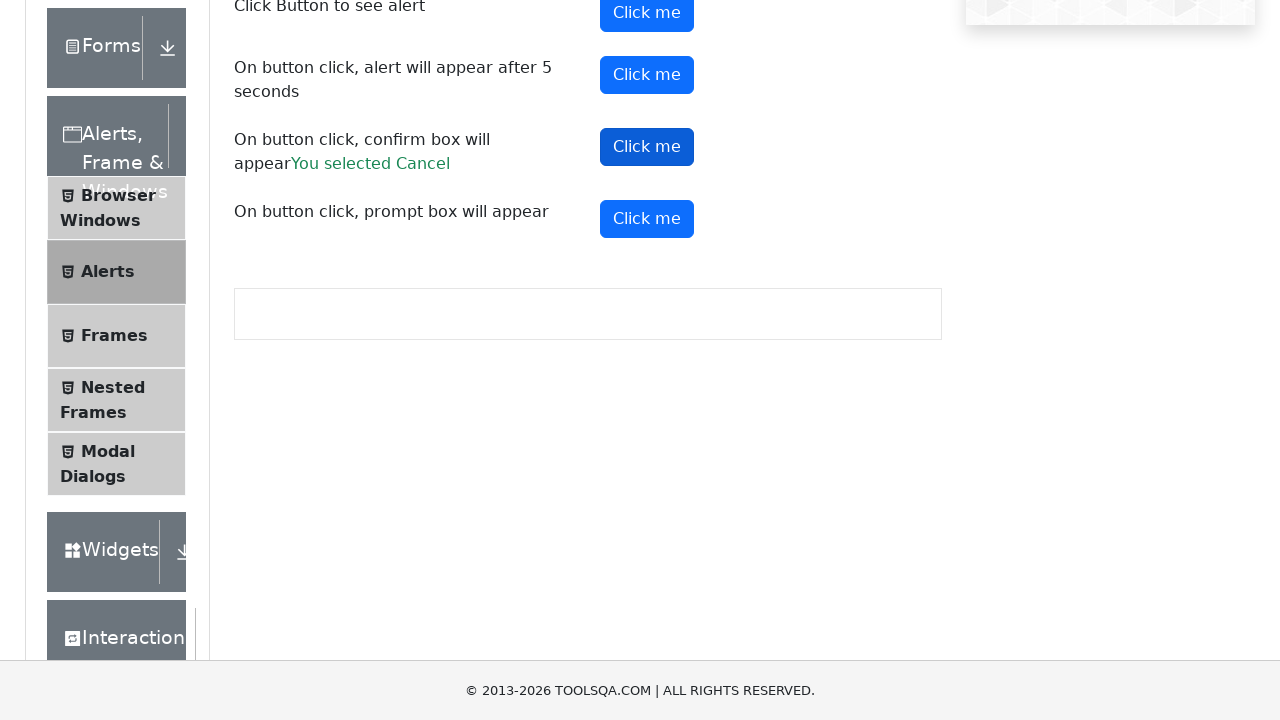

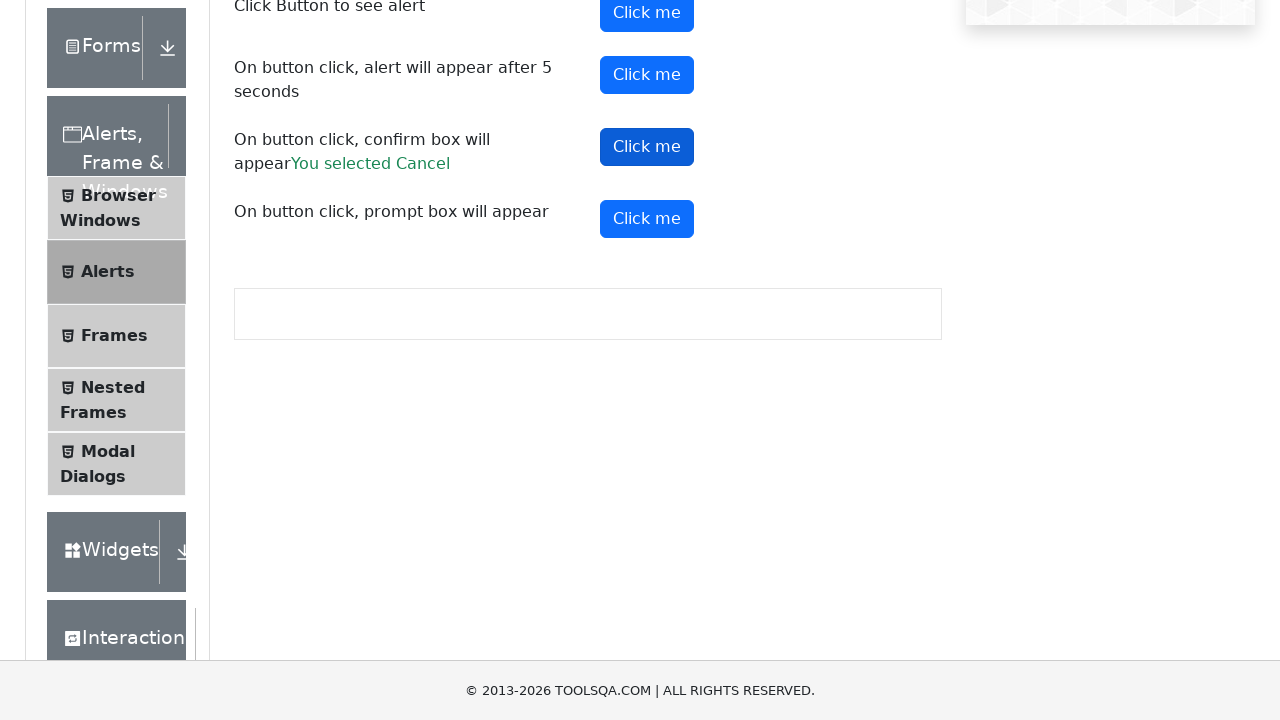